Tests toggling checkboxes by clicking on them

Starting URL: https://the-internet.herokuapp.com/checkboxes

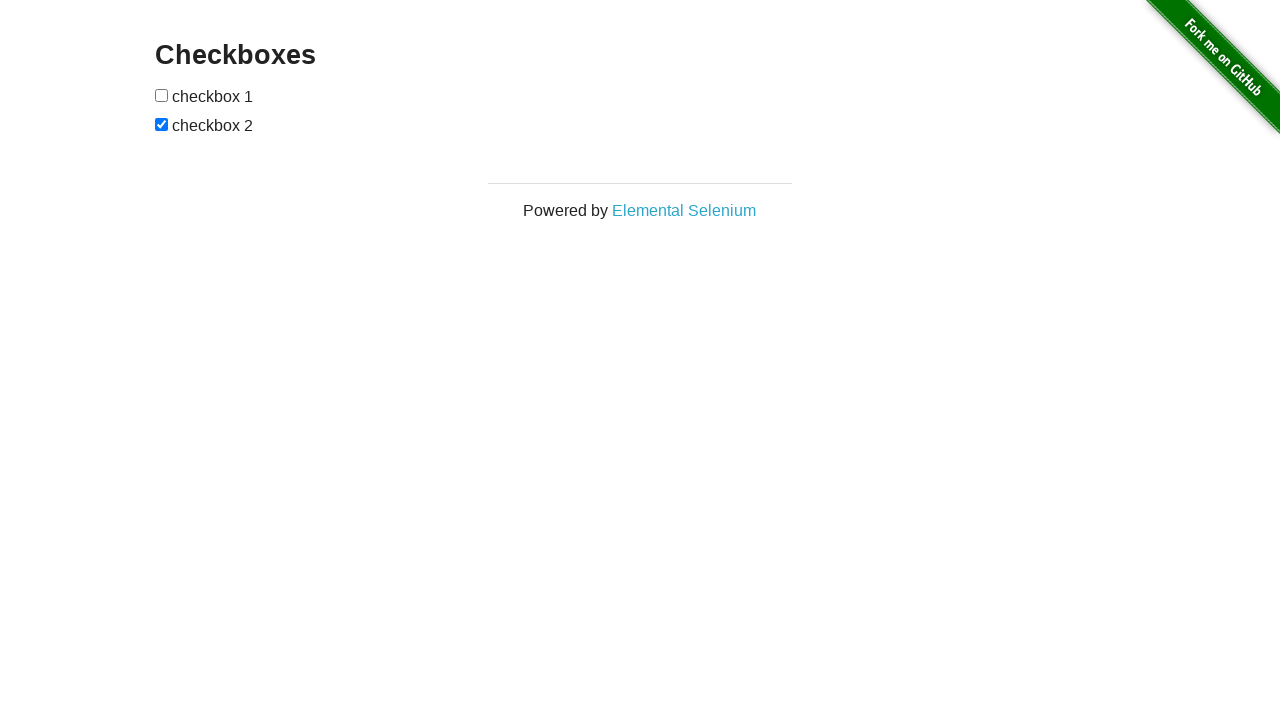

Navigated to checkboxes page
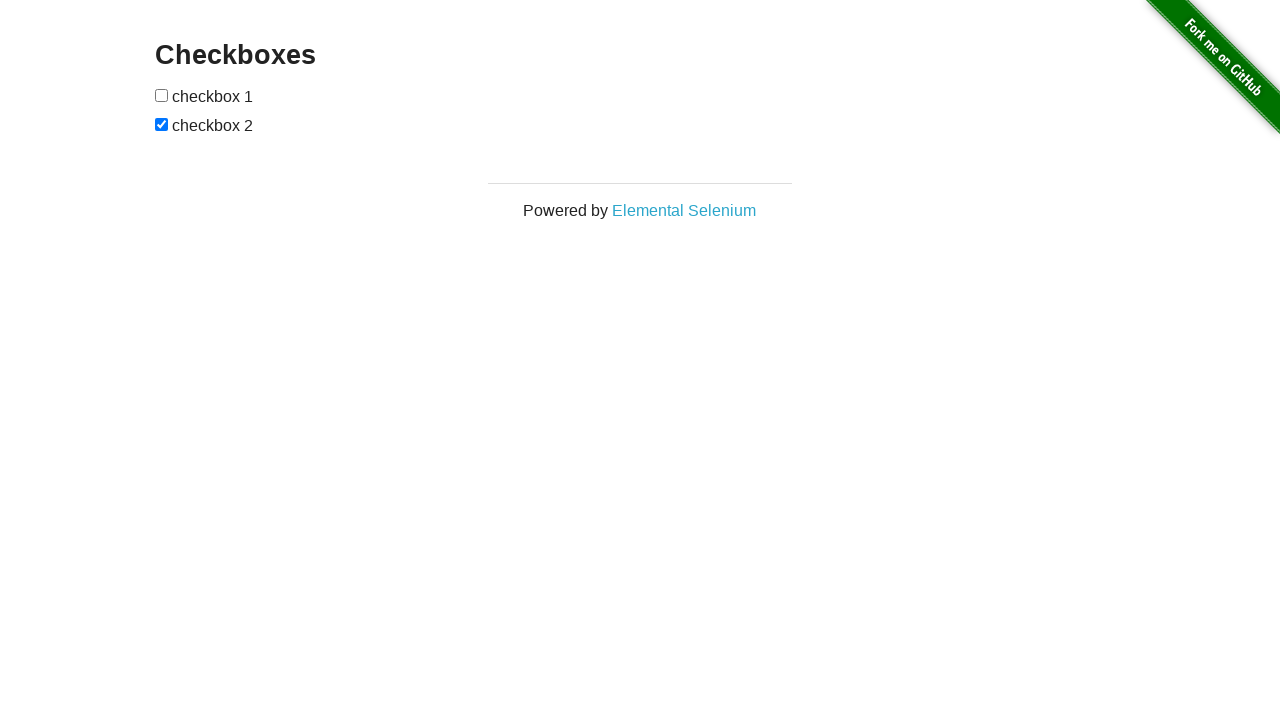

Clicked first checkbox to check it at (162, 95) on input[type='checkbox']:first-of-type
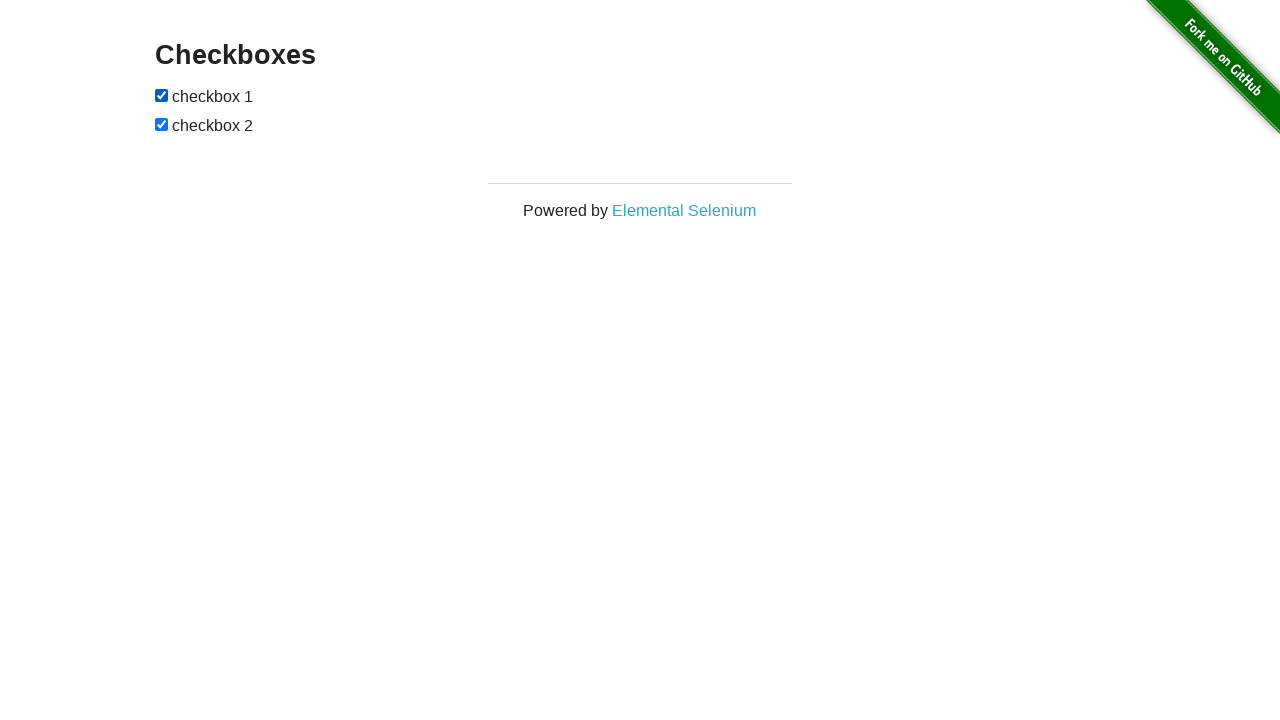

Clicked second checkbox to uncheck it at (162, 124) on input[type='checkbox']:nth-of-type(2)
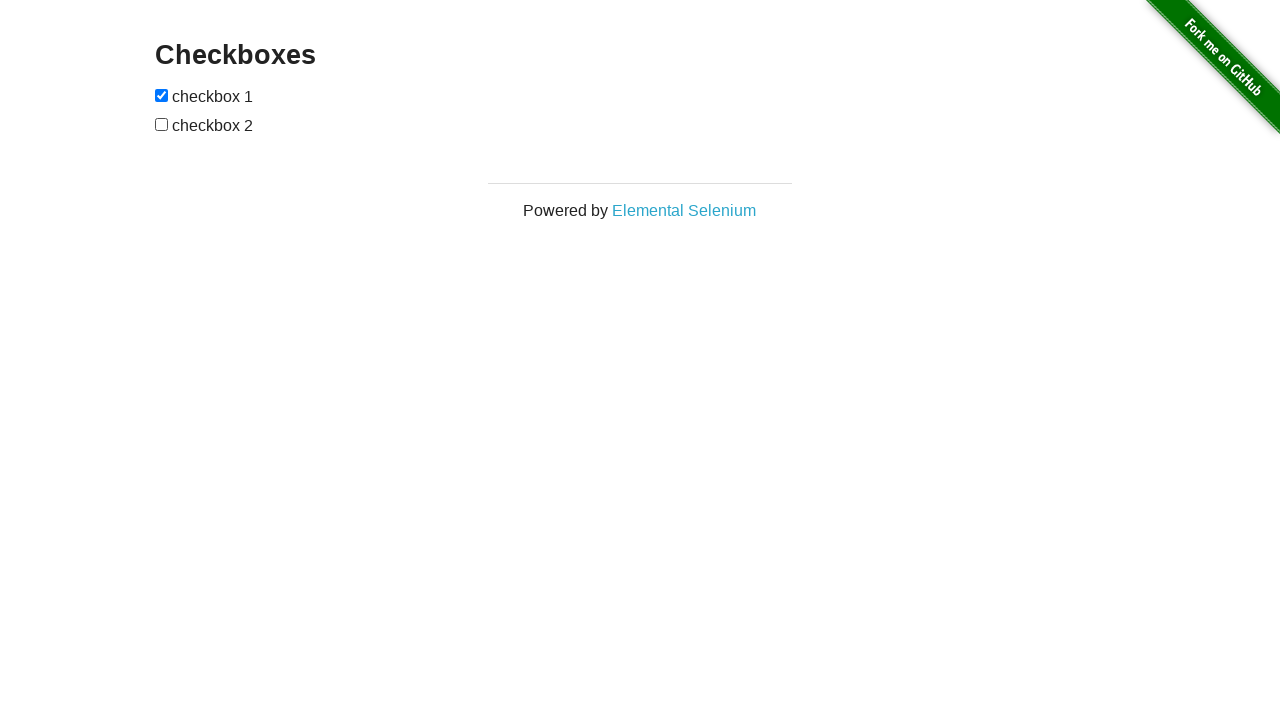

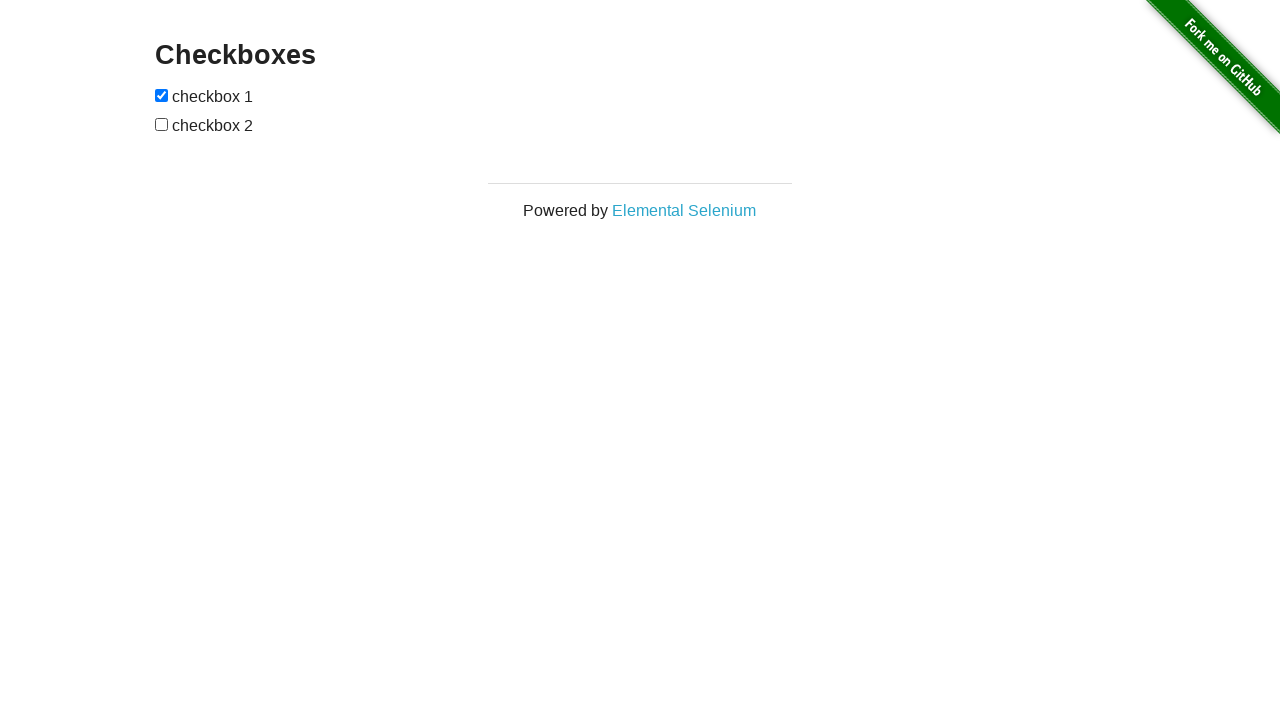